Tests text input functionality on a UI testing playground by filling an input field with text and clicking a button to change its name based on the input value.

Starting URL: http://uitestingplayground.com/textinput/

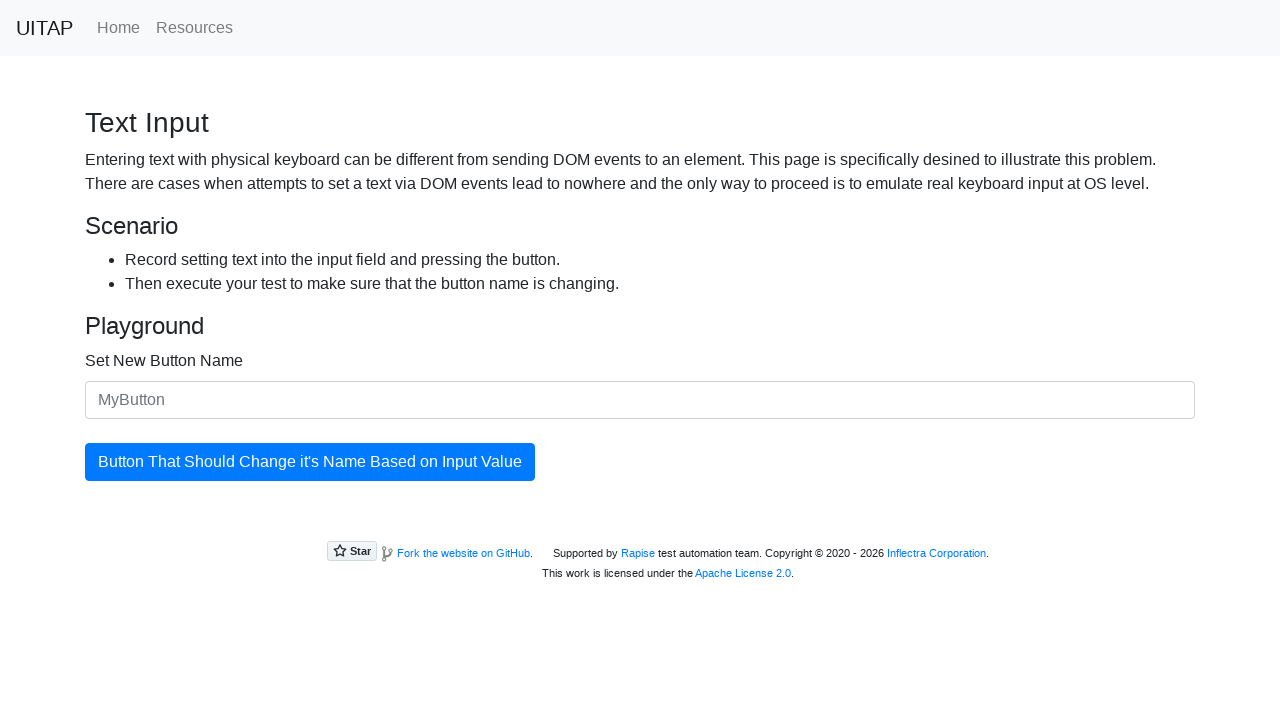

Clicked on input field with placeholder 'MyButton' at (640, 400) on internal:attr=[placeholder="MyButton"i]
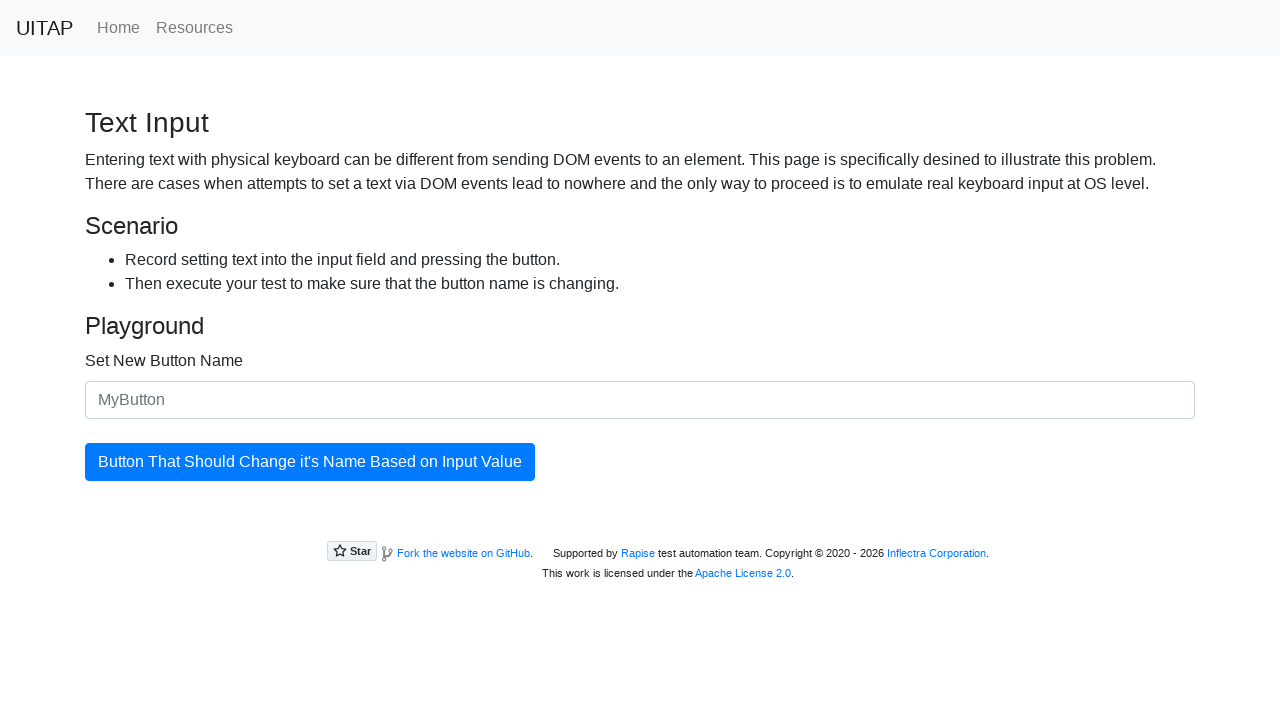

Filled input field with text 'NewButtonName' on internal:attr=[placeholder="MyButton"i]
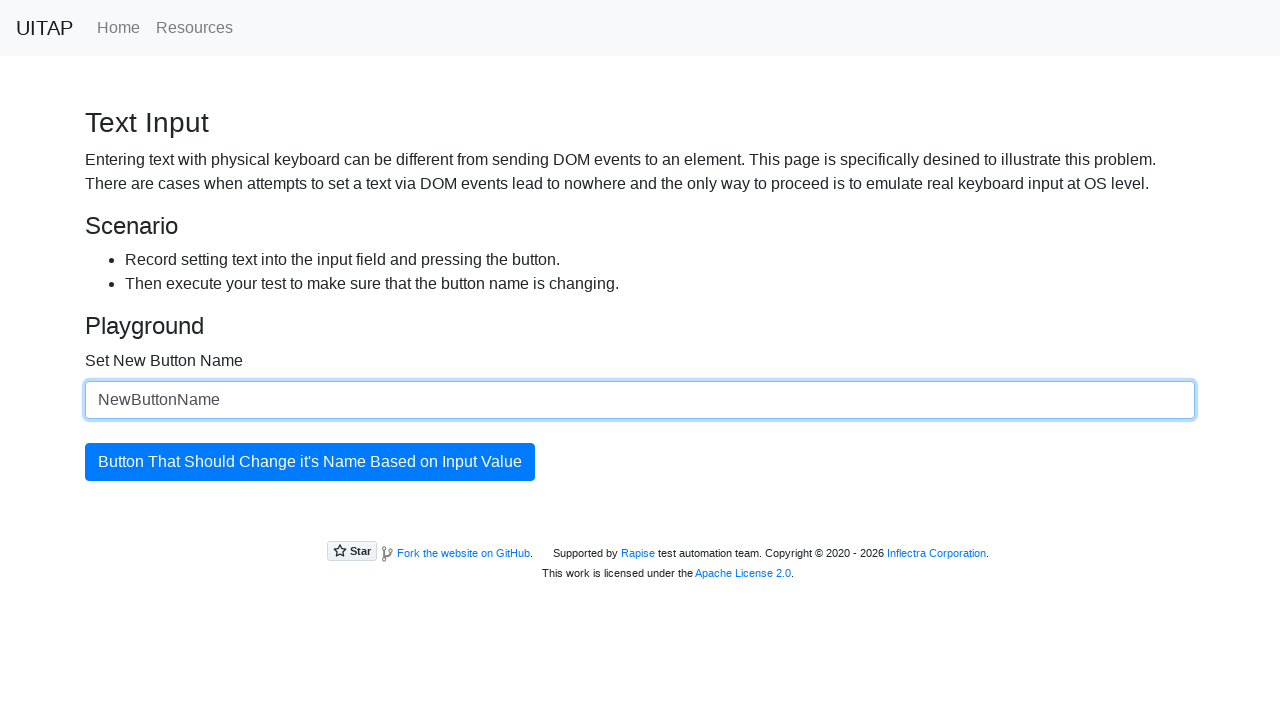

Clicked button to apply the new name from input value at (310, 462) on internal:role=button[name="Button That Should Change it's Name Based on Input Va
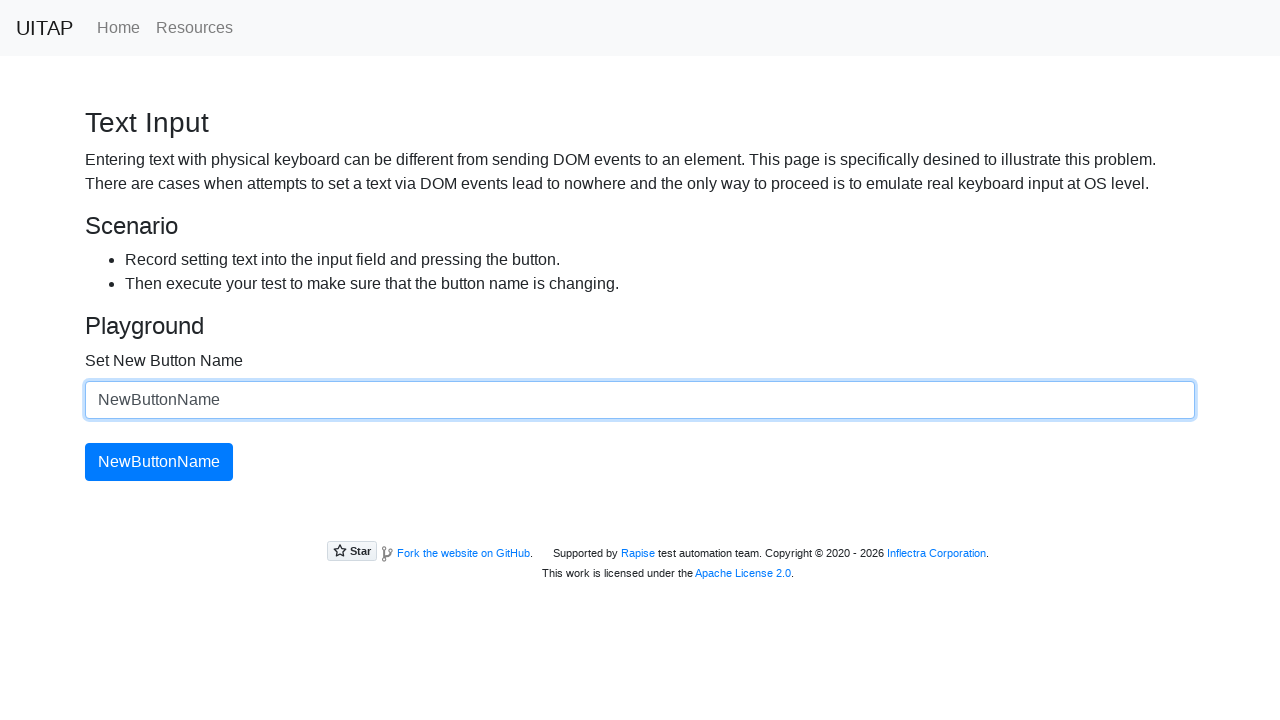

Verified button name changed to 'NewButtonName'
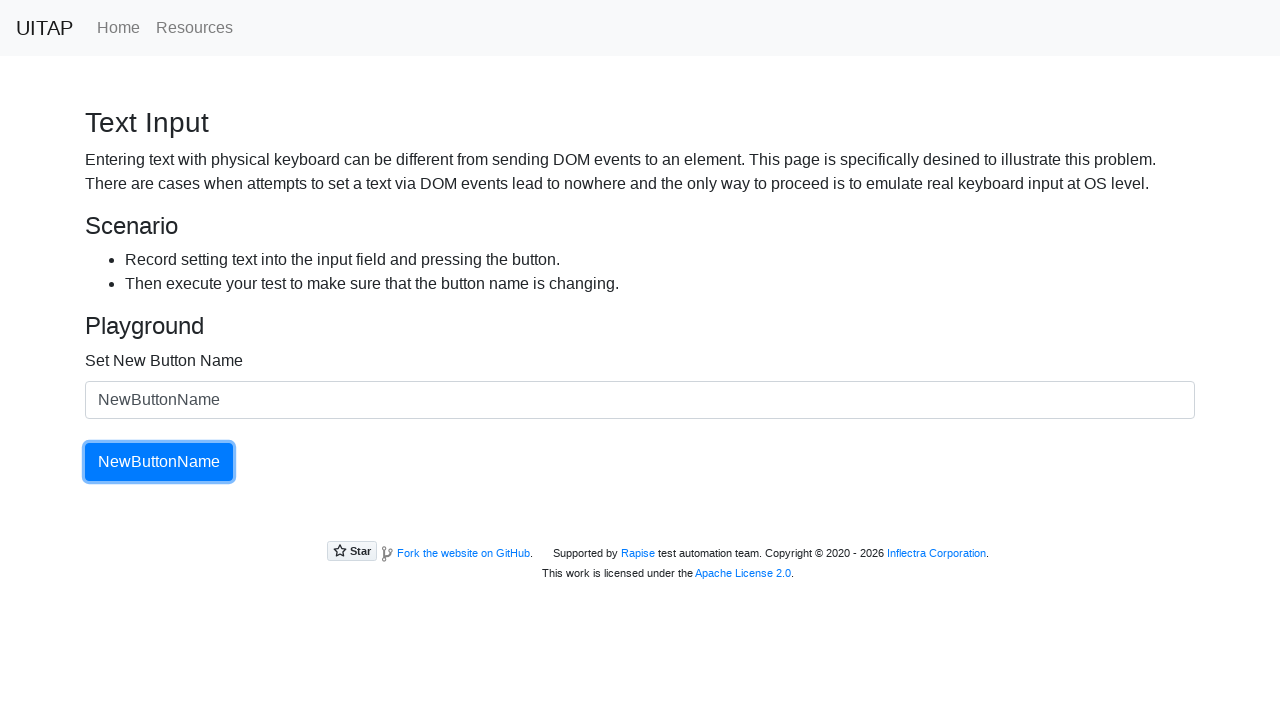

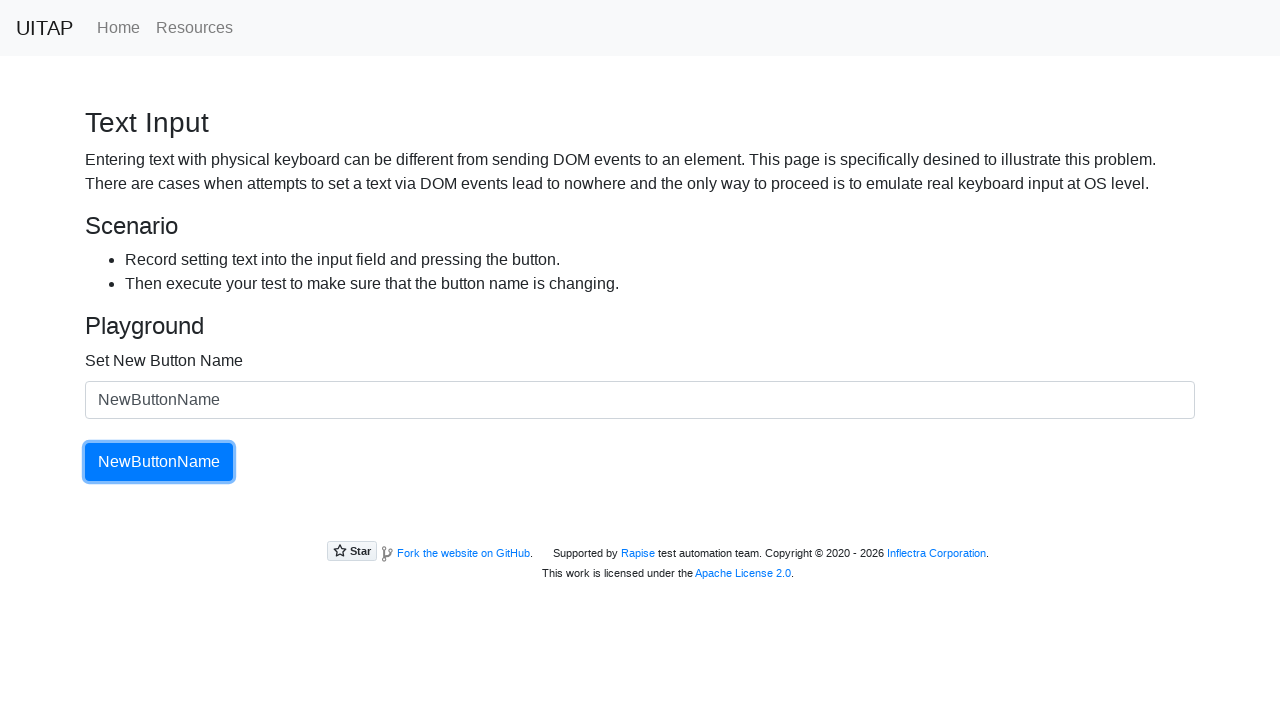